Tests scrolling functionality on the Selenium website by scrolling down 1000 pixels and then scrolling up 500 pixels using JavaScript execution.

Starting URL: https://www.selenium.dev/

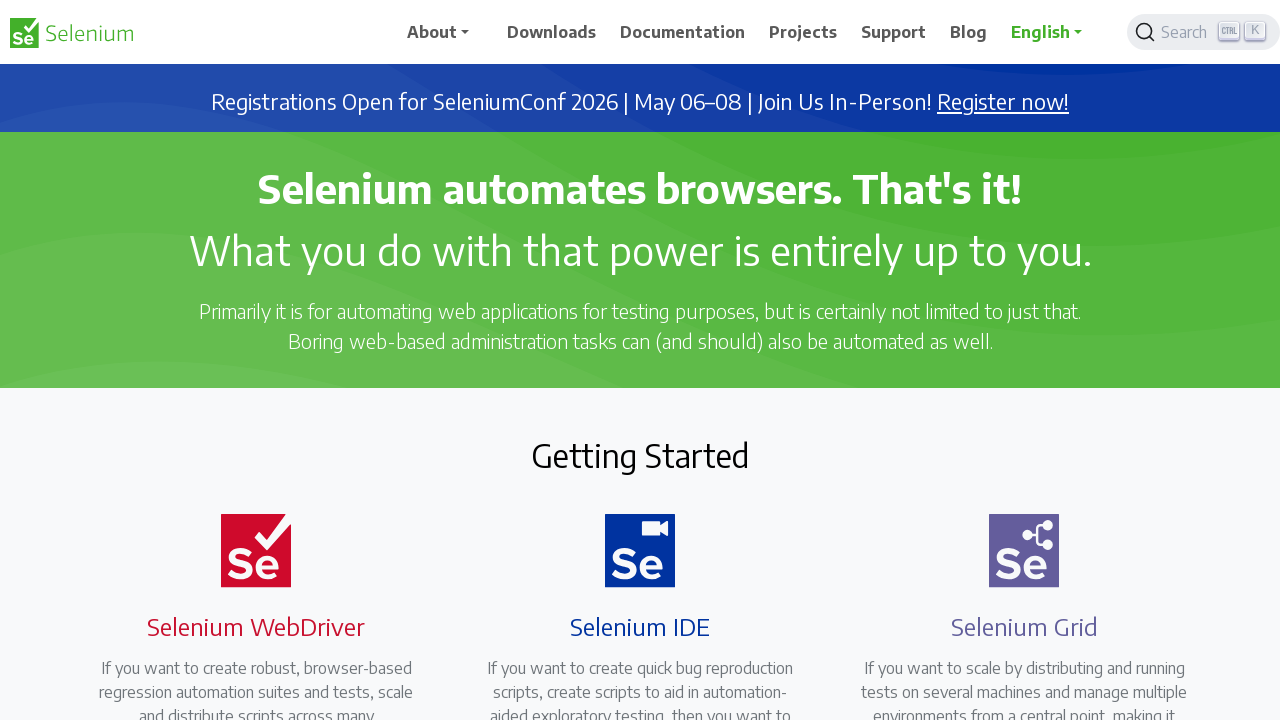

Scrolled down 1000 pixels using JavaScript
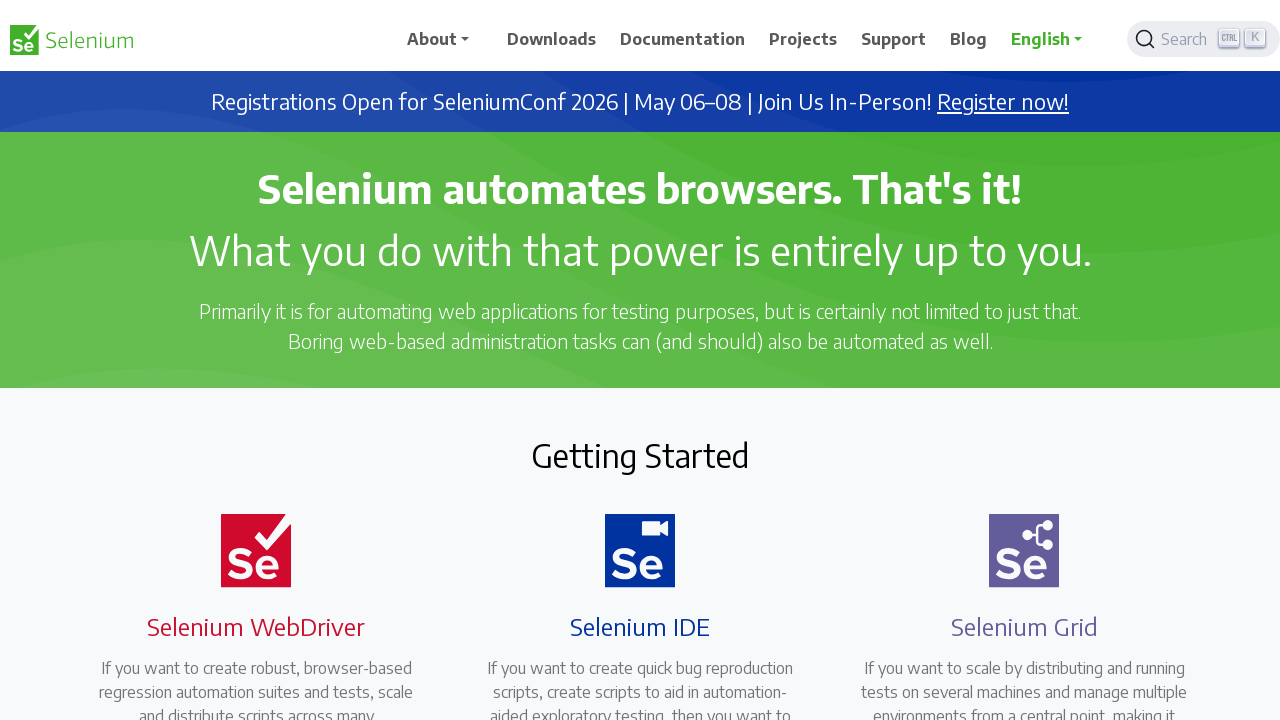

Waited 2000ms to observe scroll position
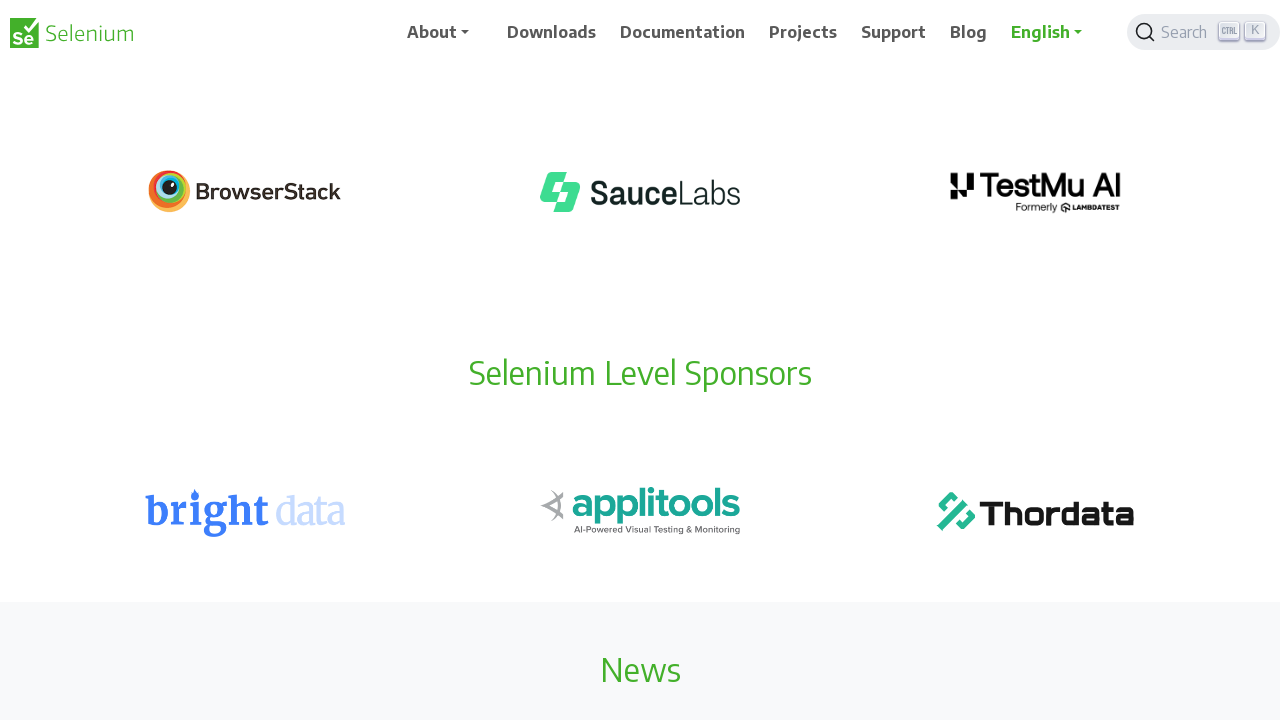

Scrolled up 500 pixels using JavaScript
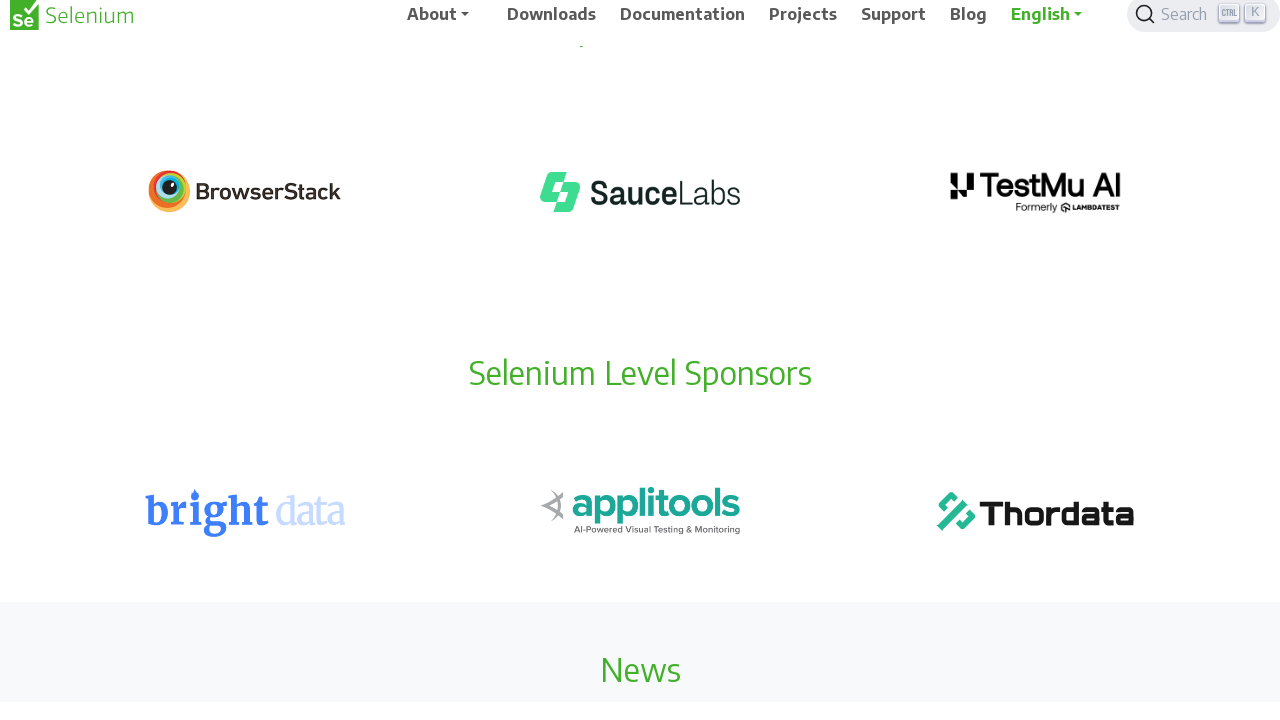

Waited 2000ms to observe final scroll position
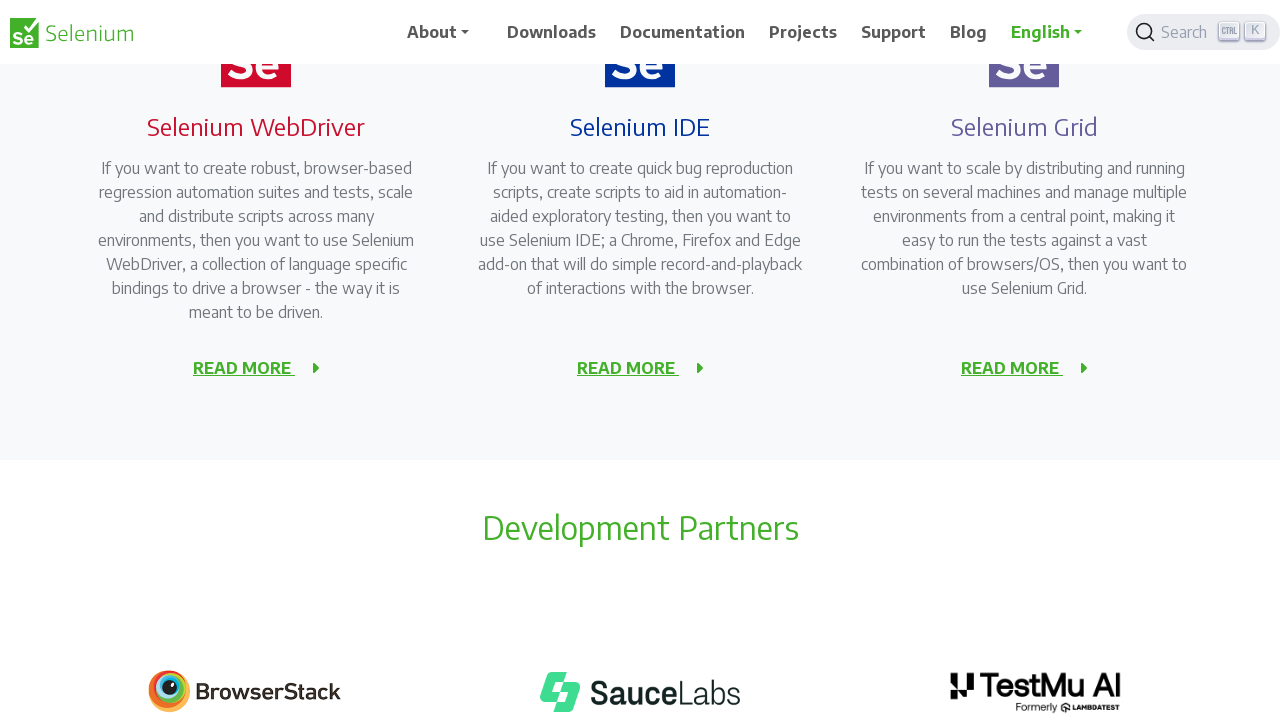

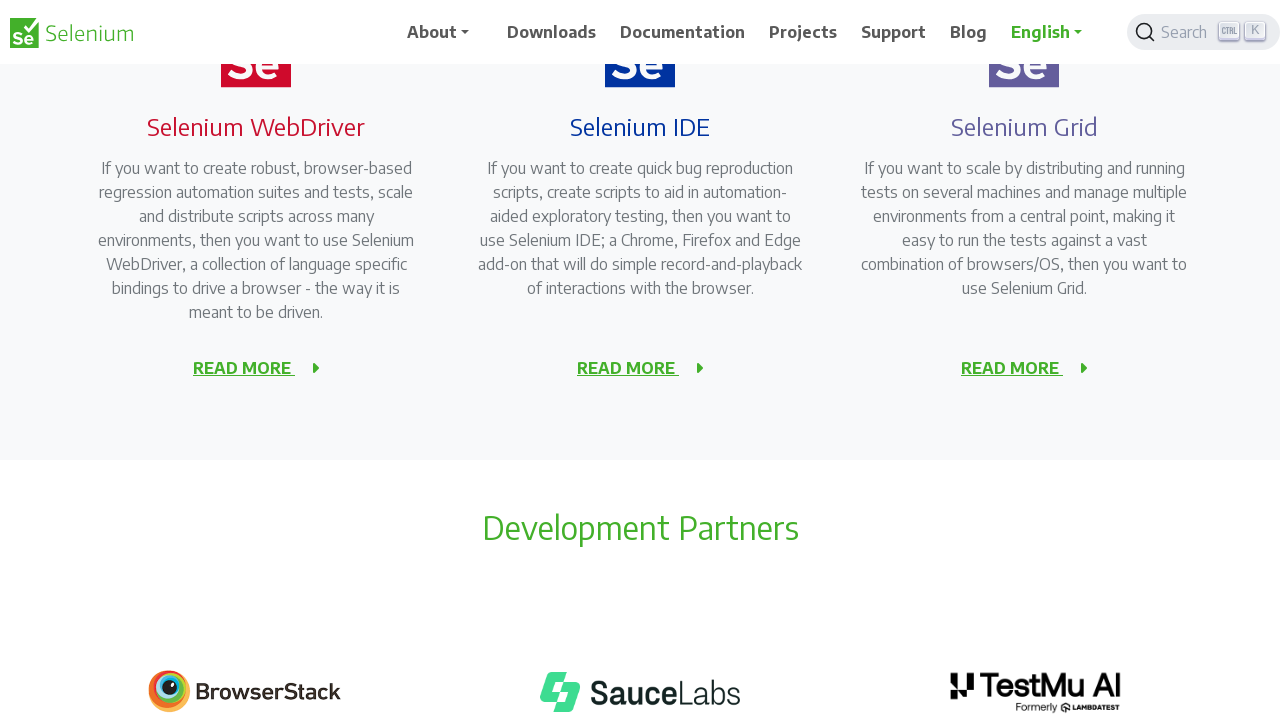